Tests JavaScript confirm dialog by clicking to trigger it, first accepting then dismissing on second trigger

Starting URL: https://the-internet.herokuapp.com/javascript_alerts

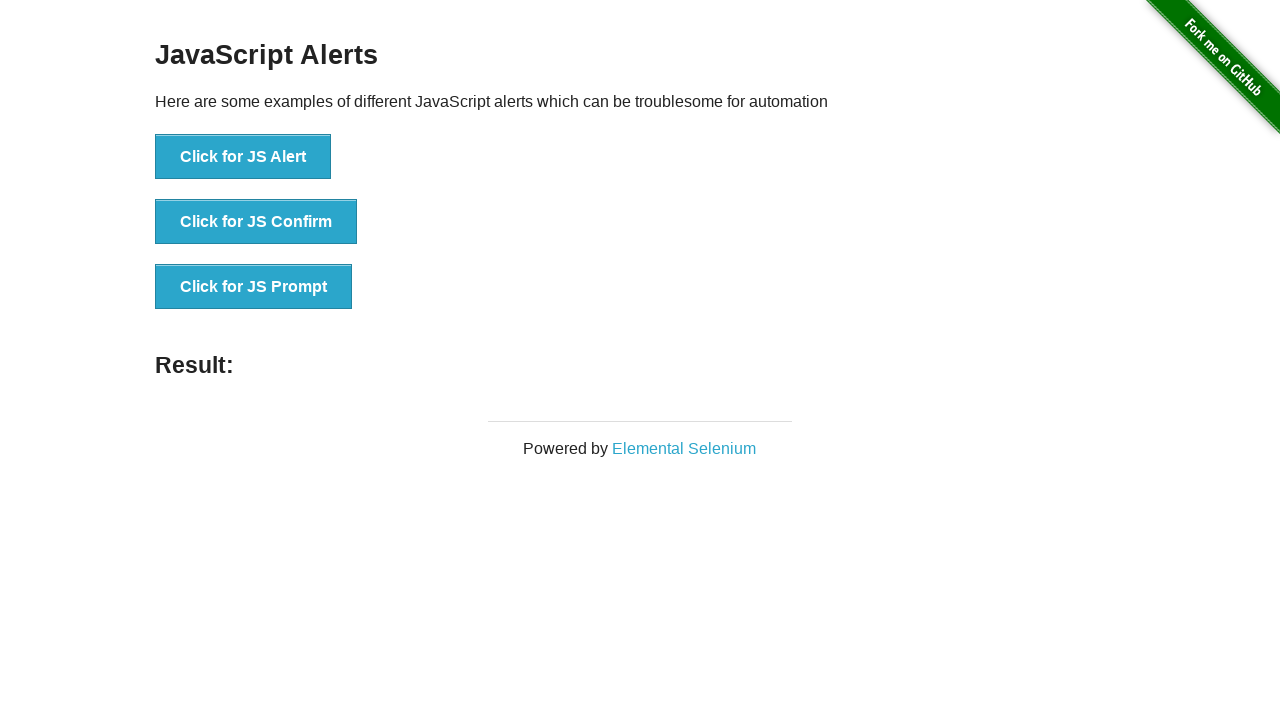

Set up dialog listener to accept confirm dialog
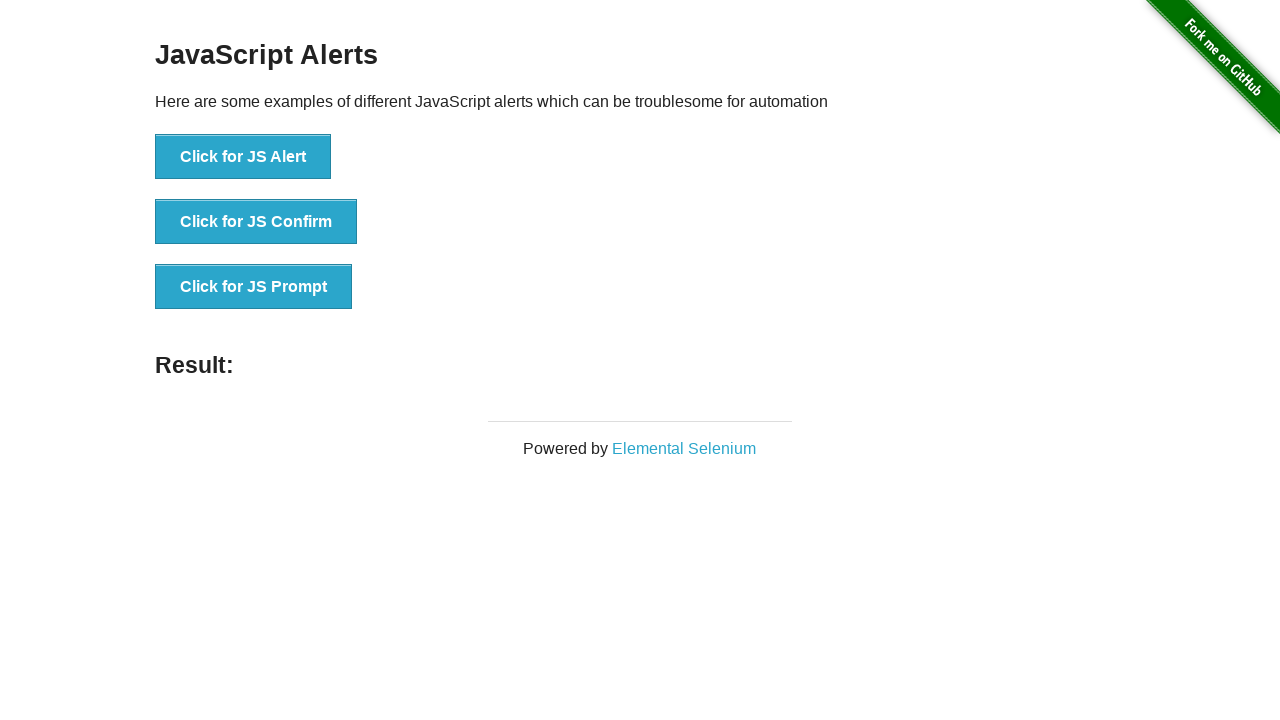

Clicked 'Click for JS Confirm' button to trigger confirm dialog at (256, 222) on xpath=//button[normalize-space()='Click for JS Confirm']
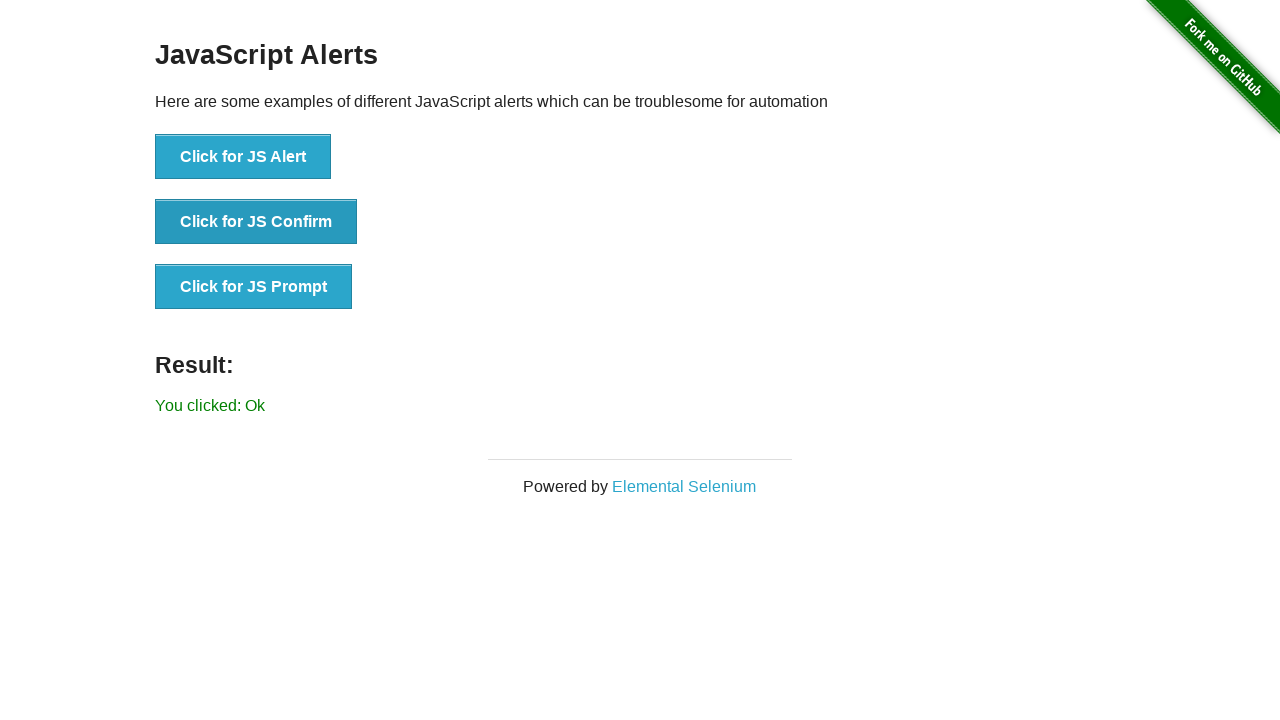

Located result element
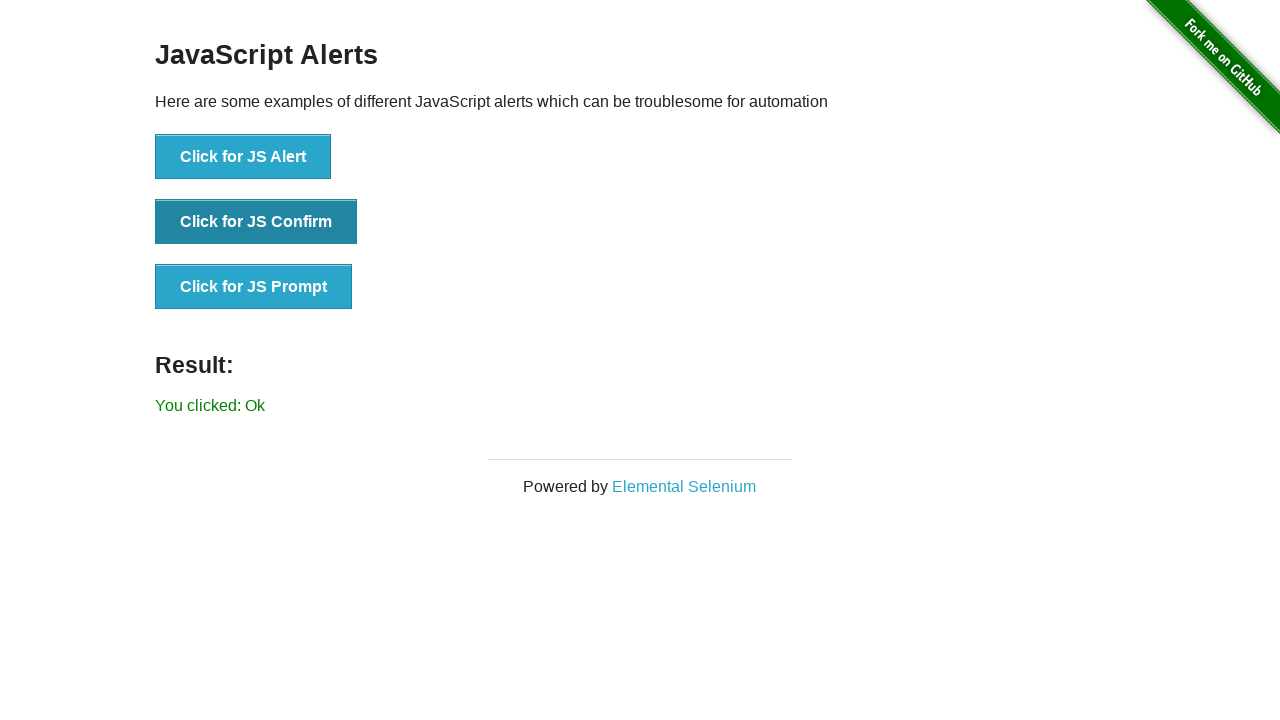

Verified result text is 'You clicked: Ok' after accepting dialog
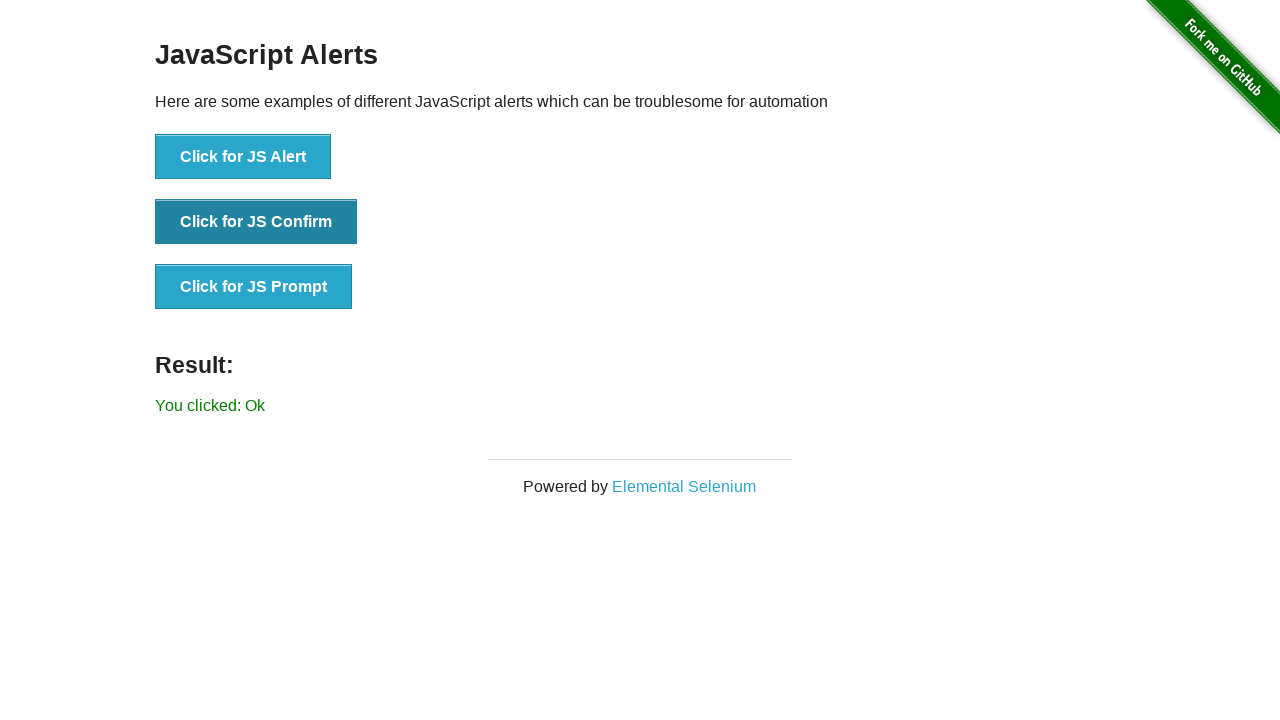

Set up dialog listener to dismiss confirm dialog
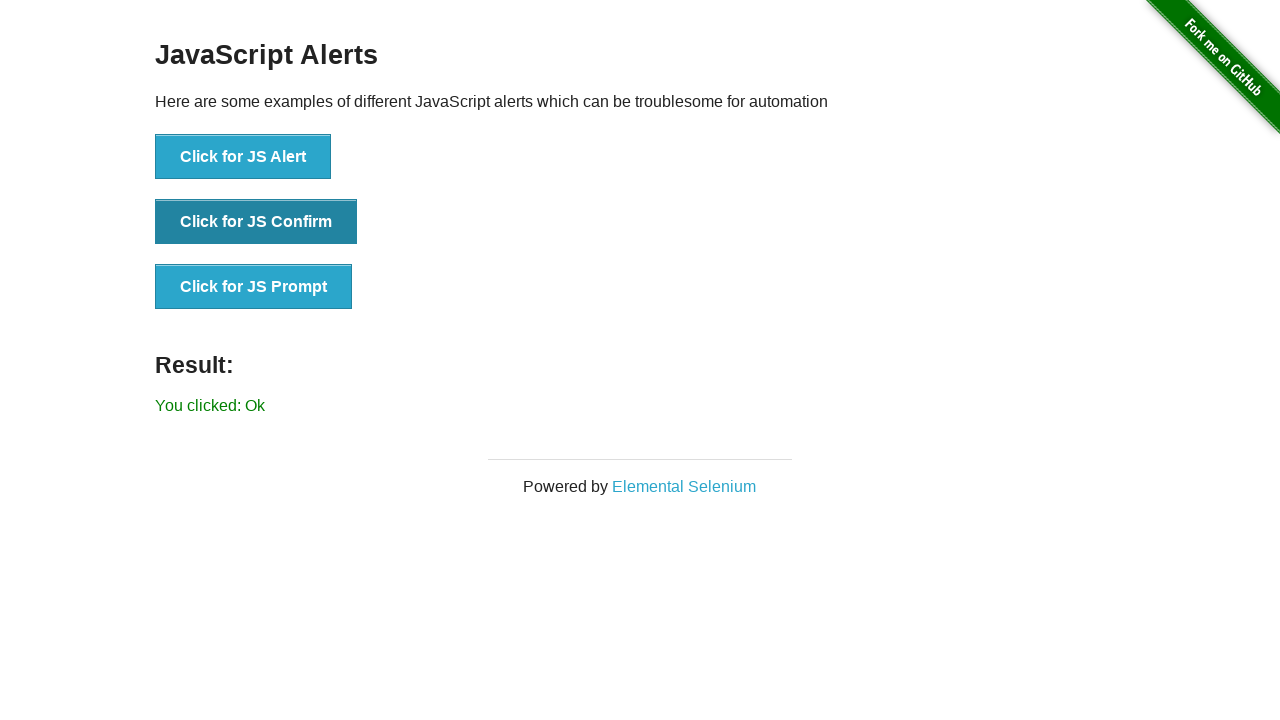

Clicked 'Click for JS Confirm' button to trigger confirm dialog again at (256, 222) on xpath=//button[normalize-space()='Click for JS Confirm']
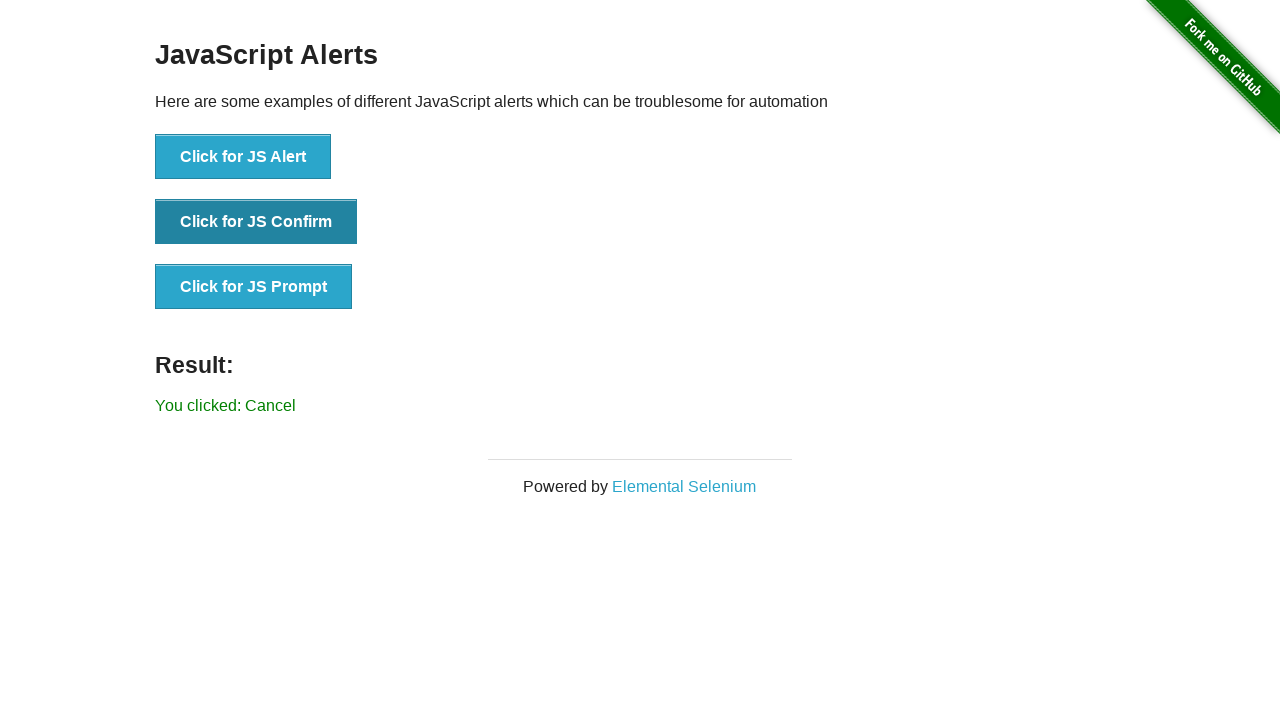

Located result element
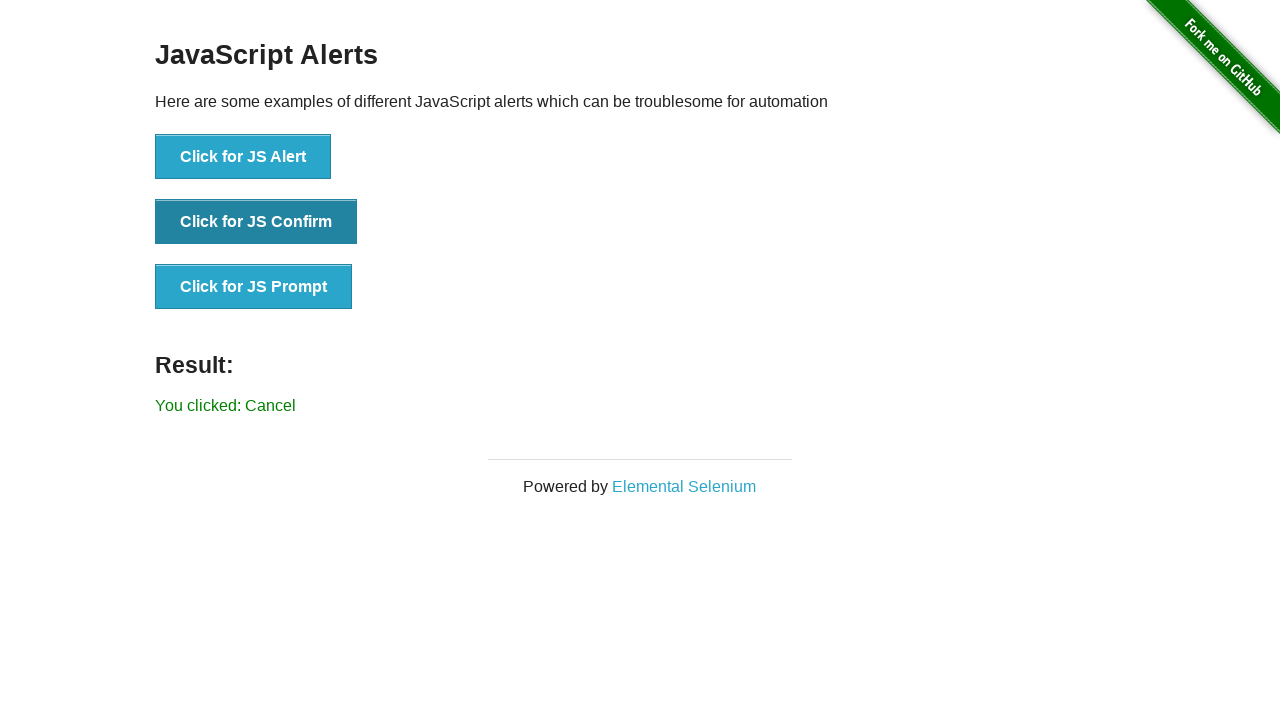

Verified result text is 'You clicked: Cancel' after dismissing dialog
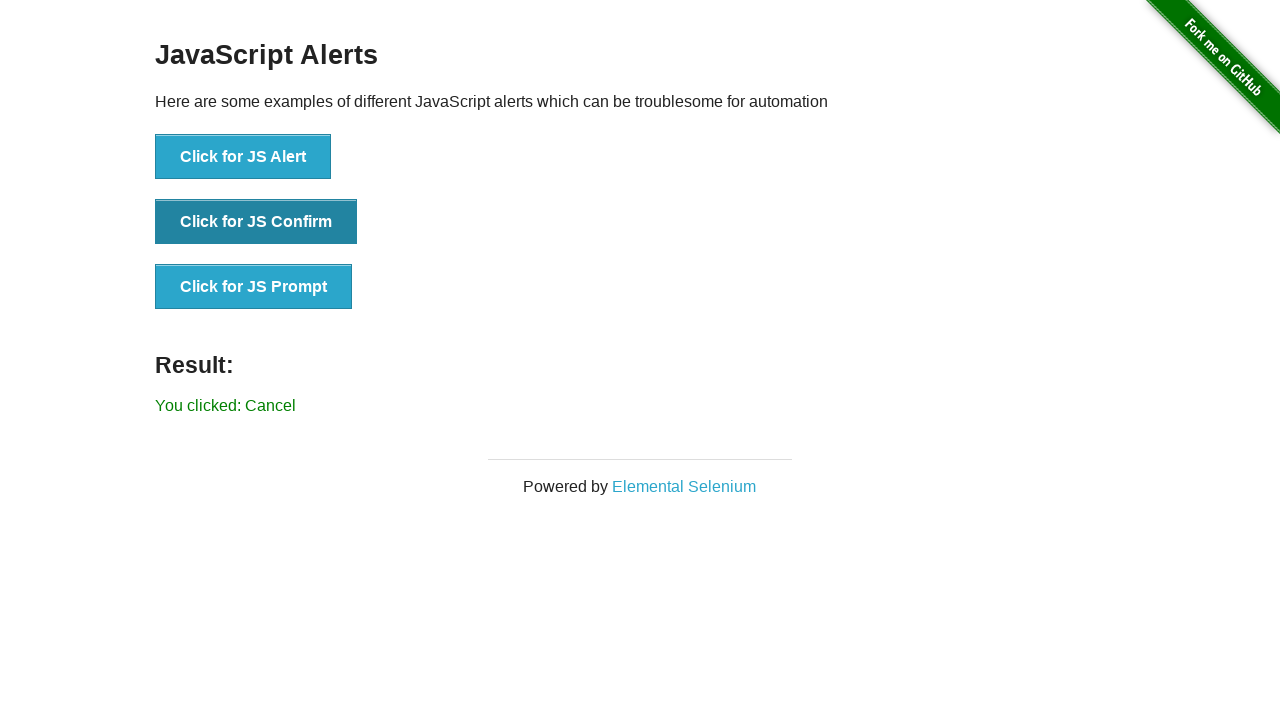

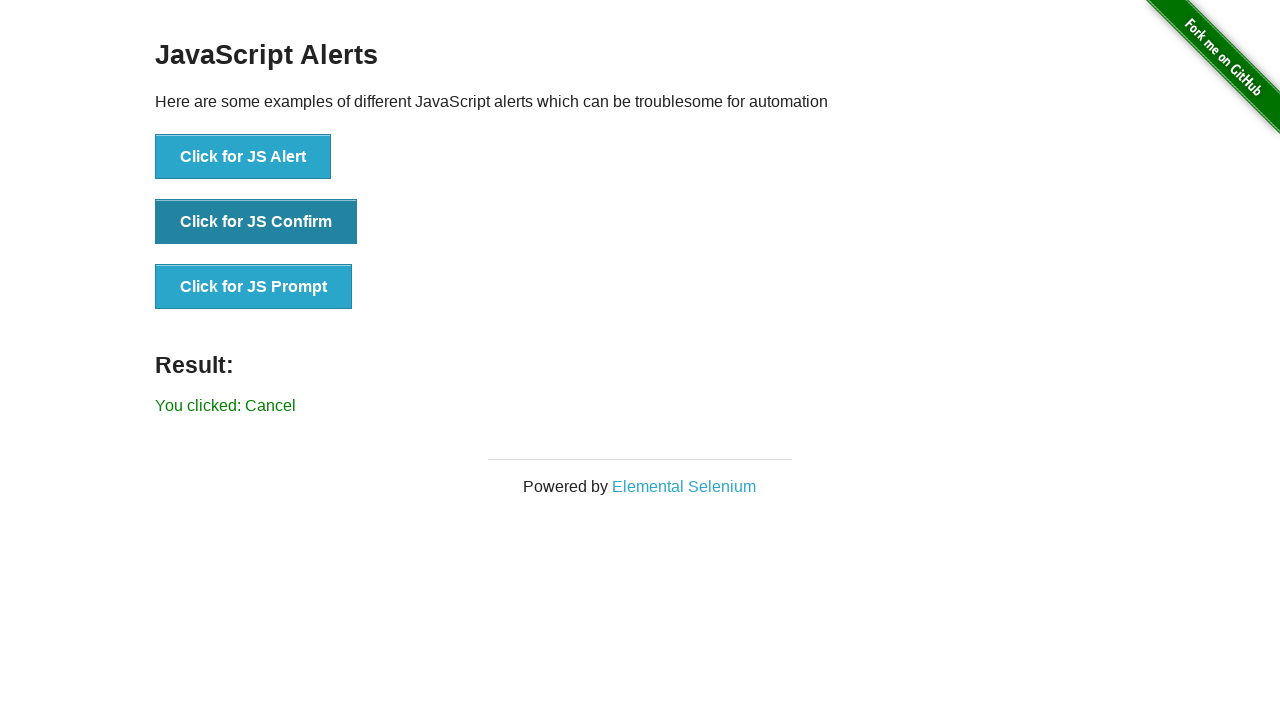